Tests browser alert handling by clicking a confirm button that triggers an alert, then reading the alert text and dismissing the alert dialog.

Starting URL: https://rahulshettyacademy.com/AutomationPractice/

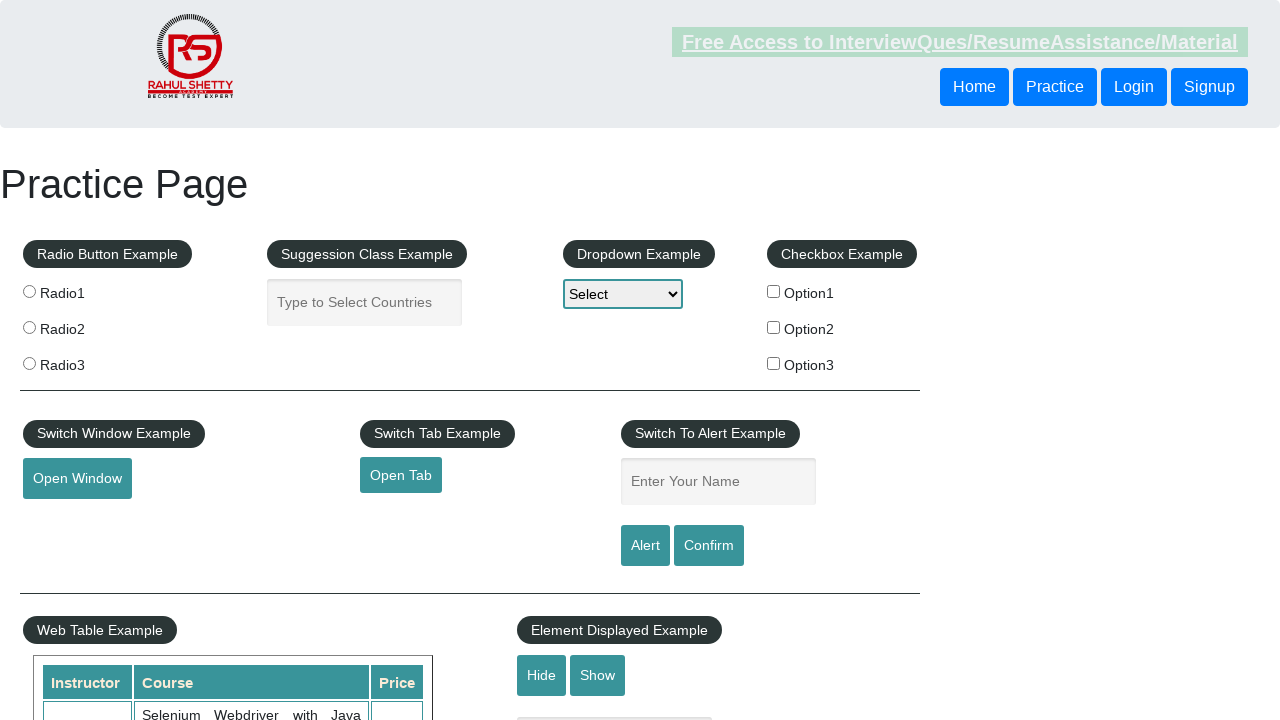

Navigated to AutomationPractice page
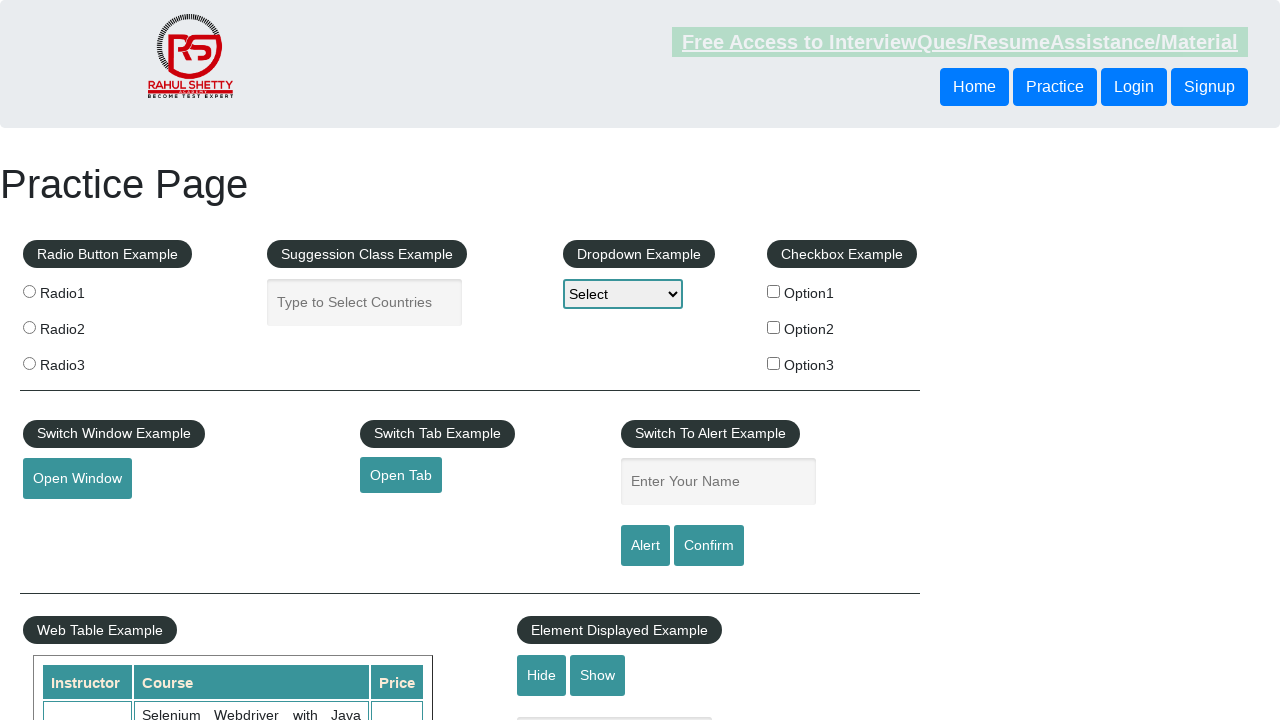

Clicked confirm button to trigger alert at (709, 546) on input#confirmbtn
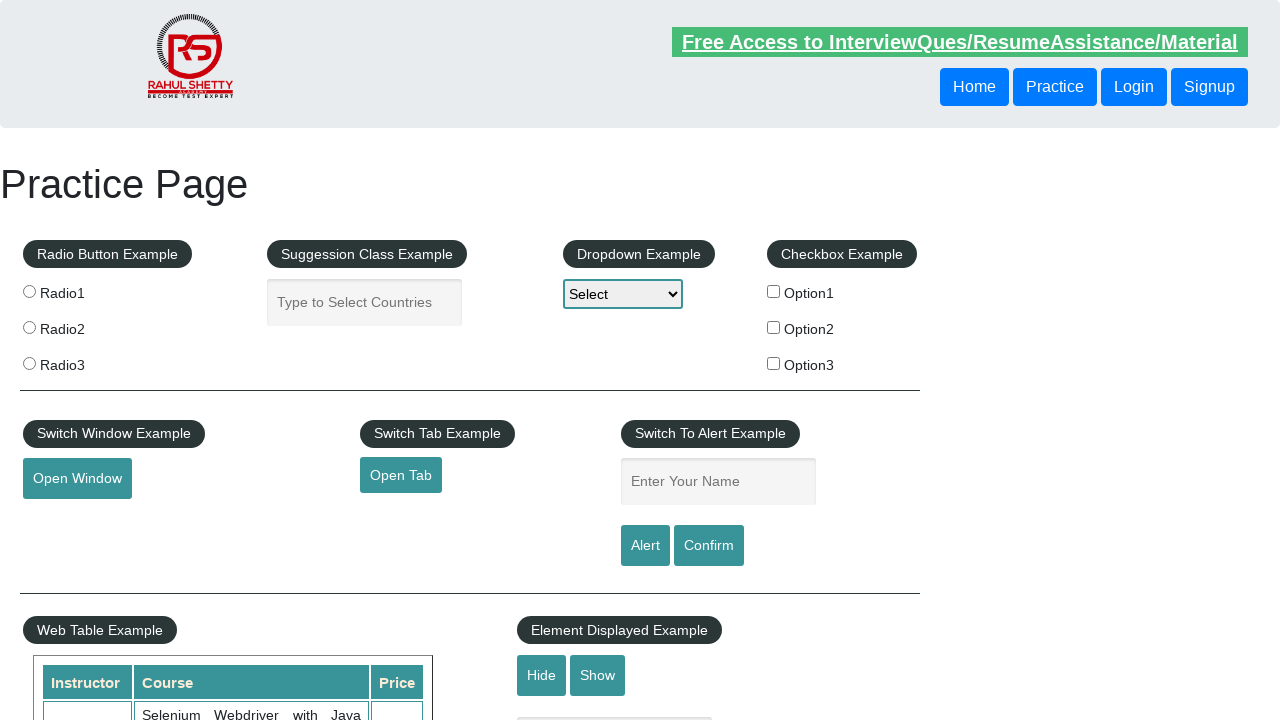

Set up dialog handler to dismiss alerts
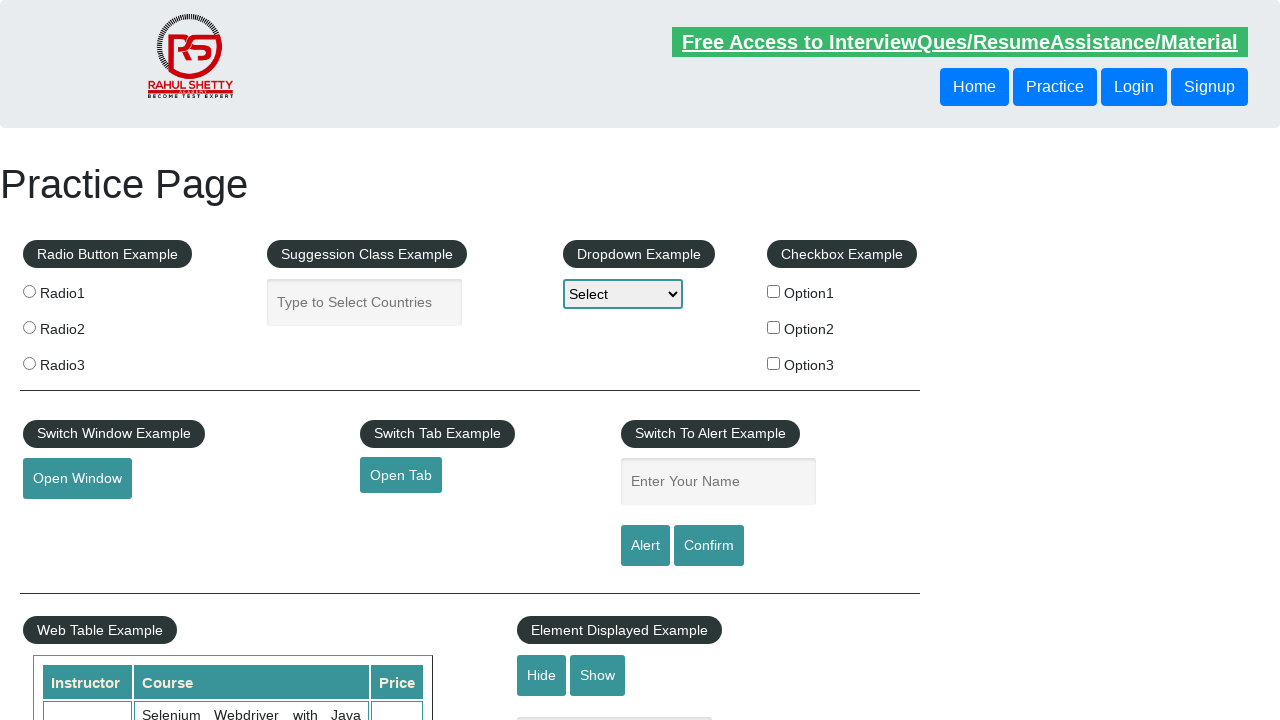

Evaluated JavaScript to initialize confirmedDismiss flag
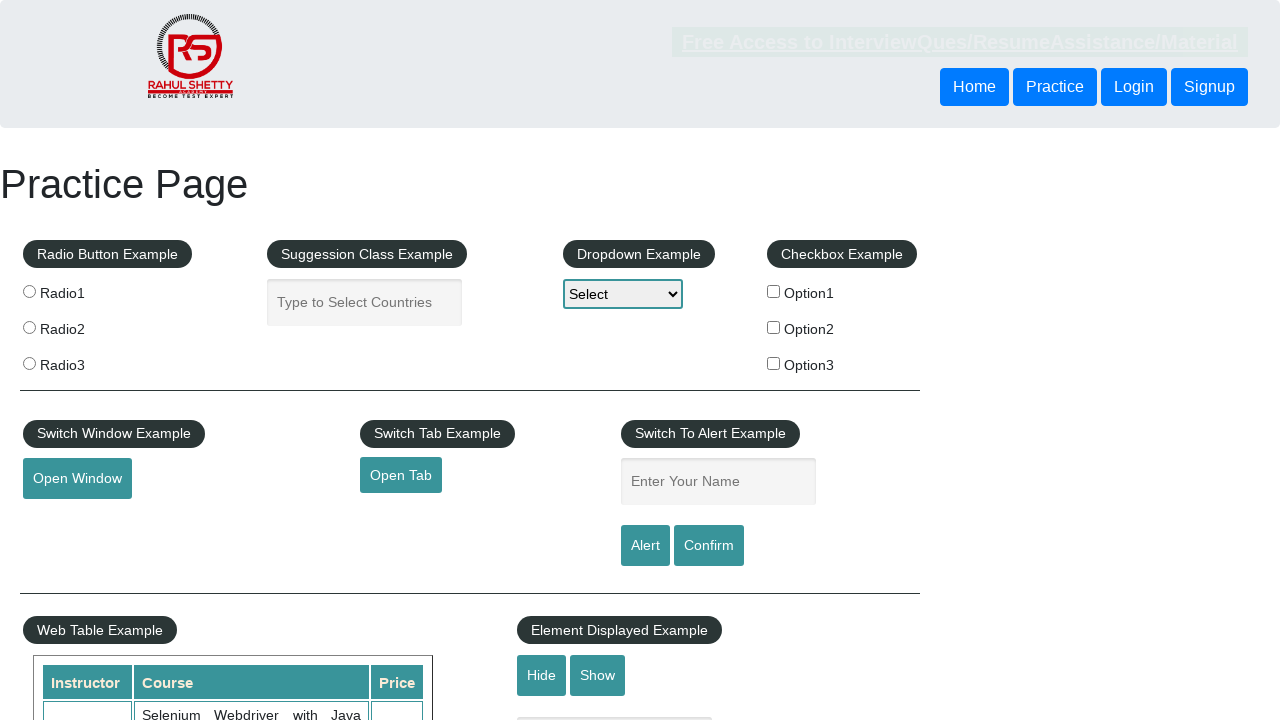

Registered custom dialog handler that prints message and dismisses
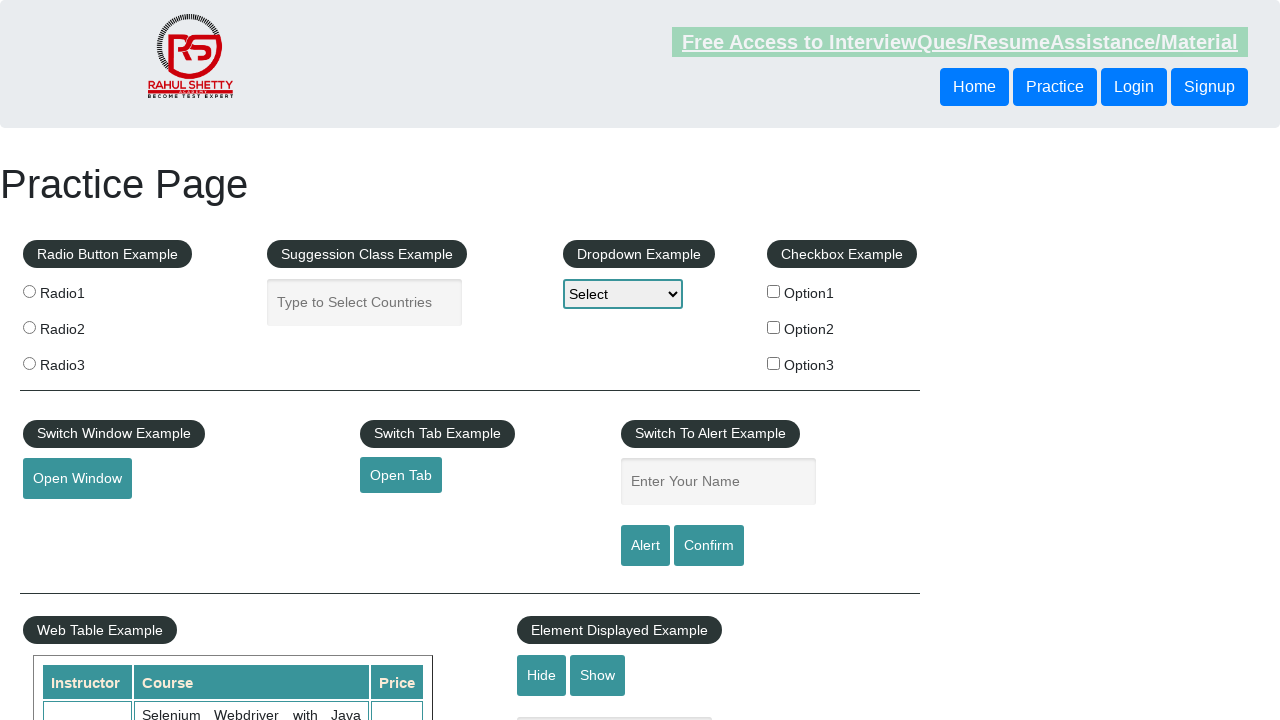

Clicked confirm button again to trigger and handle the alert dialog at (709, 546) on input#confirmbtn
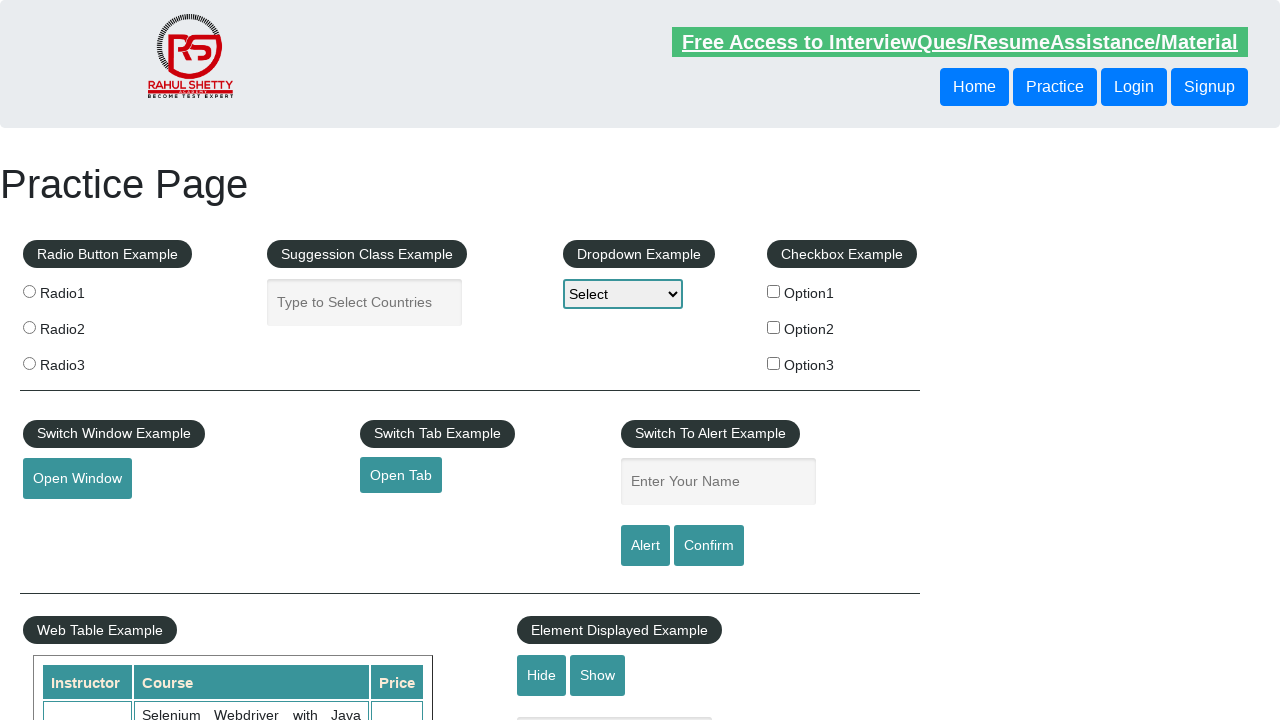

Waited 1000ms to ensure dialog handling completed
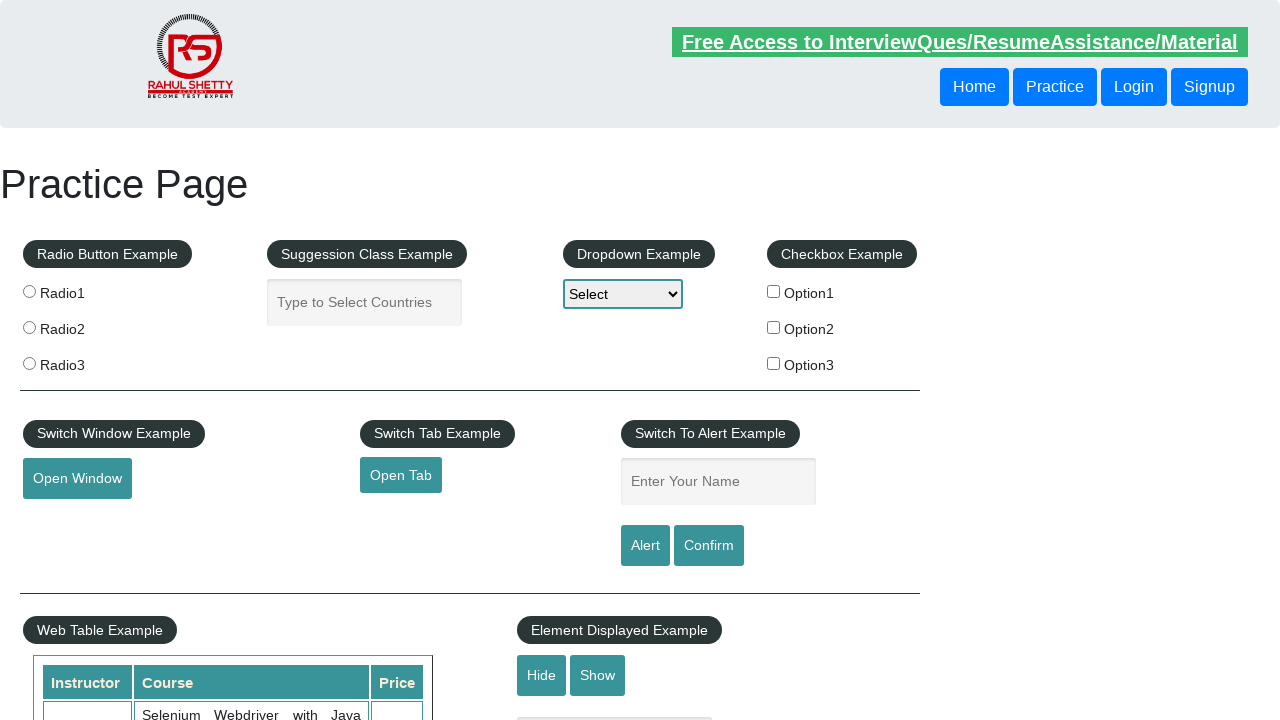

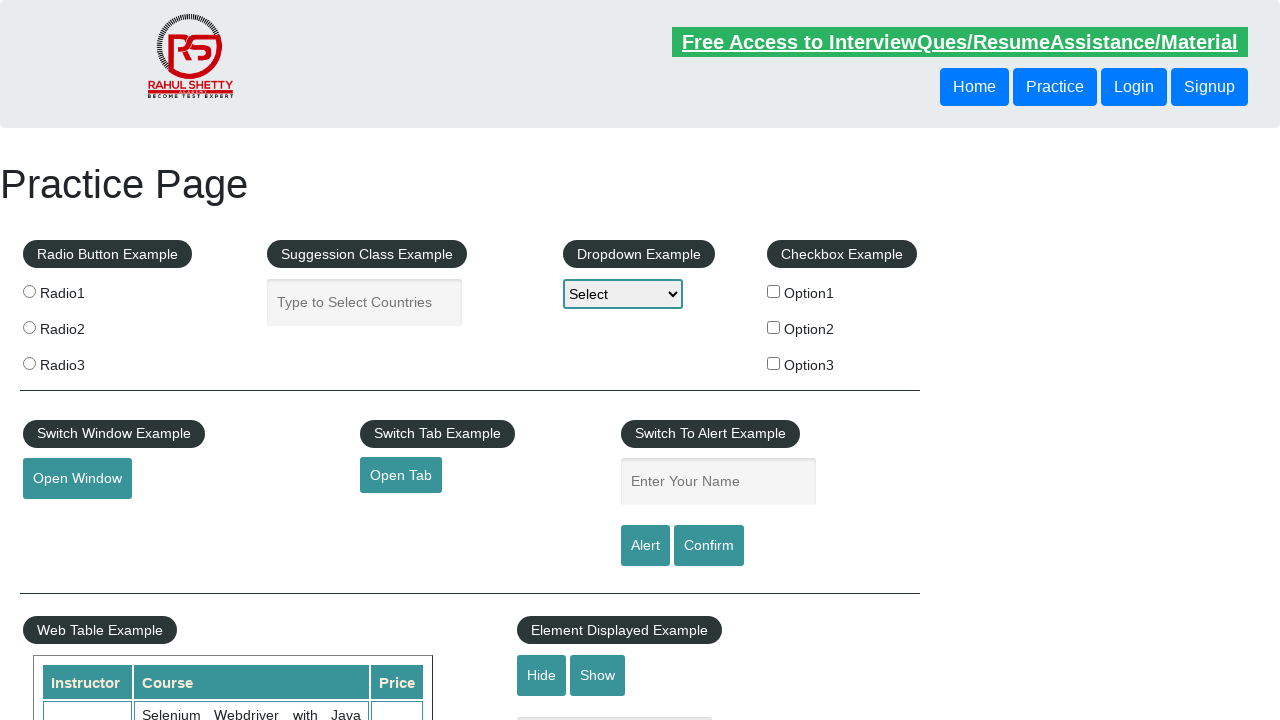